Opens a popup window, closes it, then types in a search field on the main page

Starting URL: http://omayo.blogspot.com/

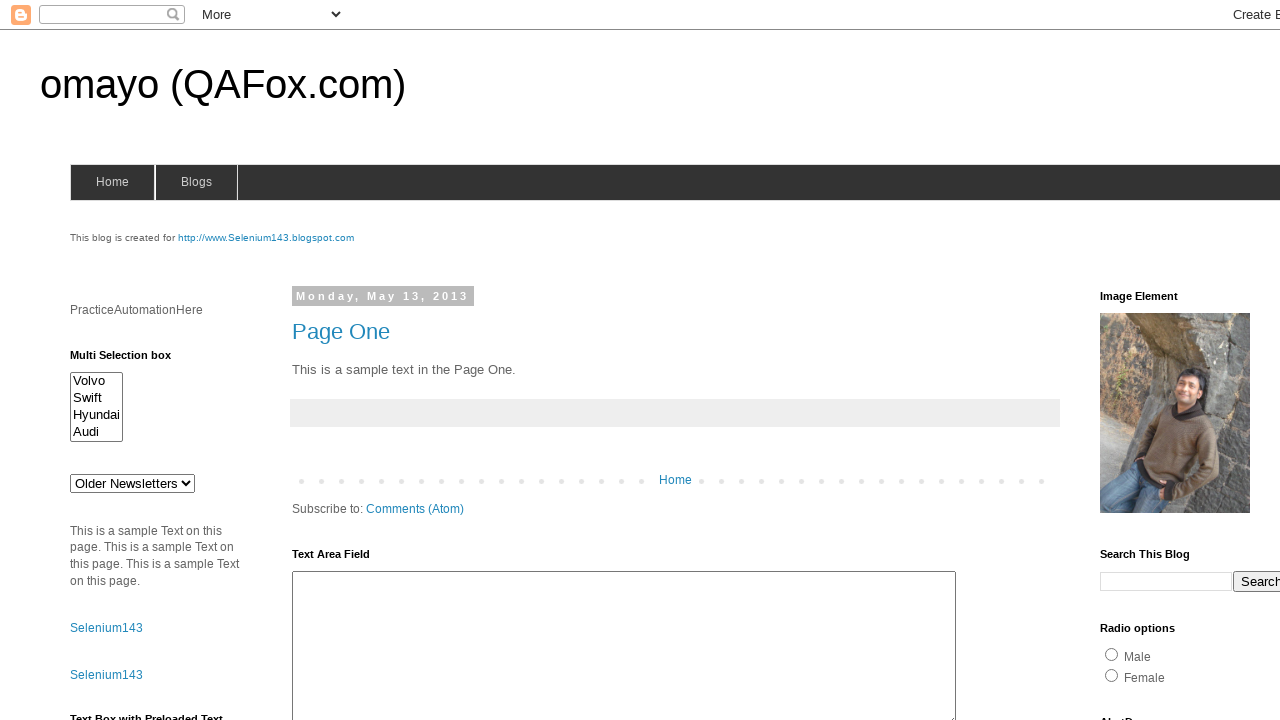

Clicked link to open popup window at (132, 360) on text=Open a popup window
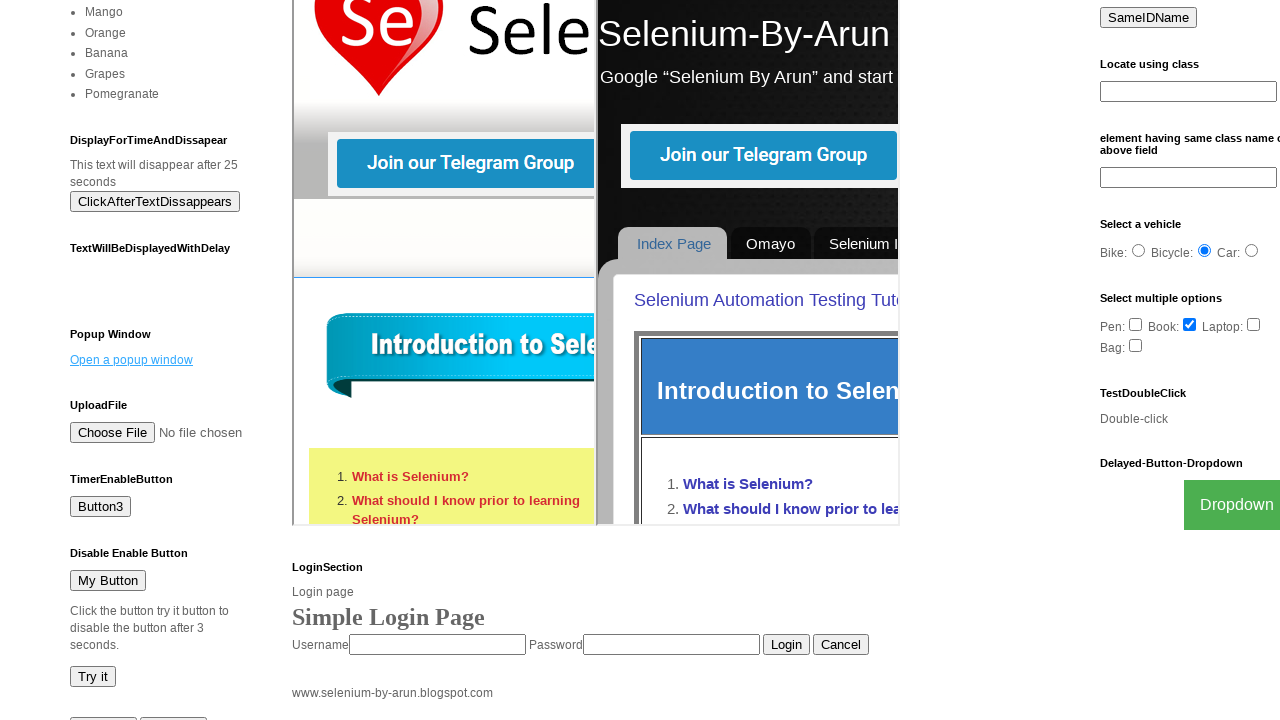

Popup window opened
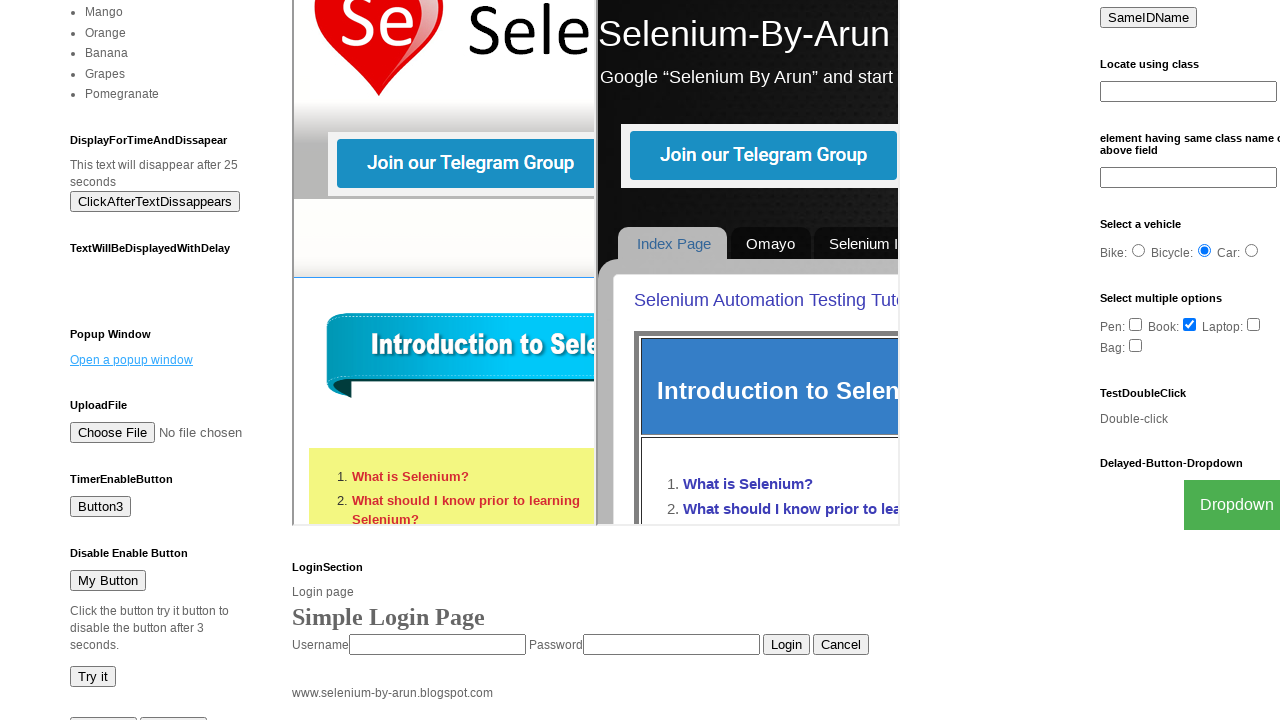

Popup window loaded
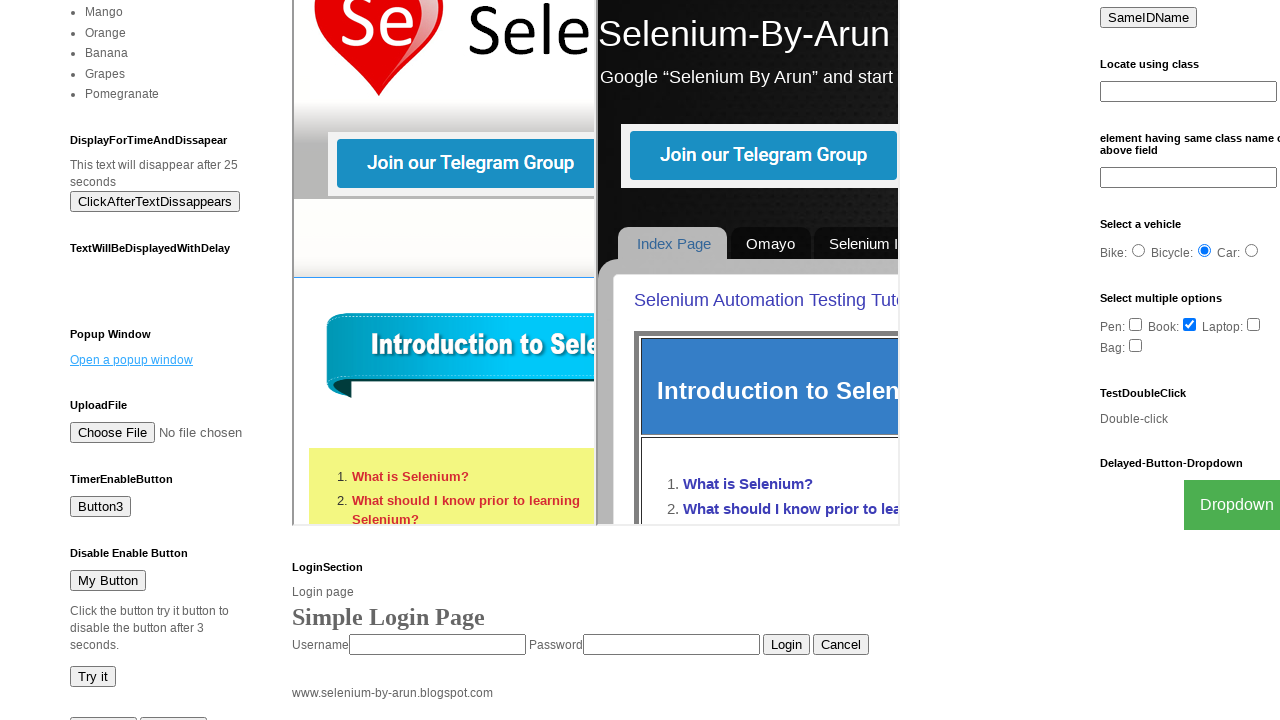

Filled search field with 'Arun' on main page on input[name='q']
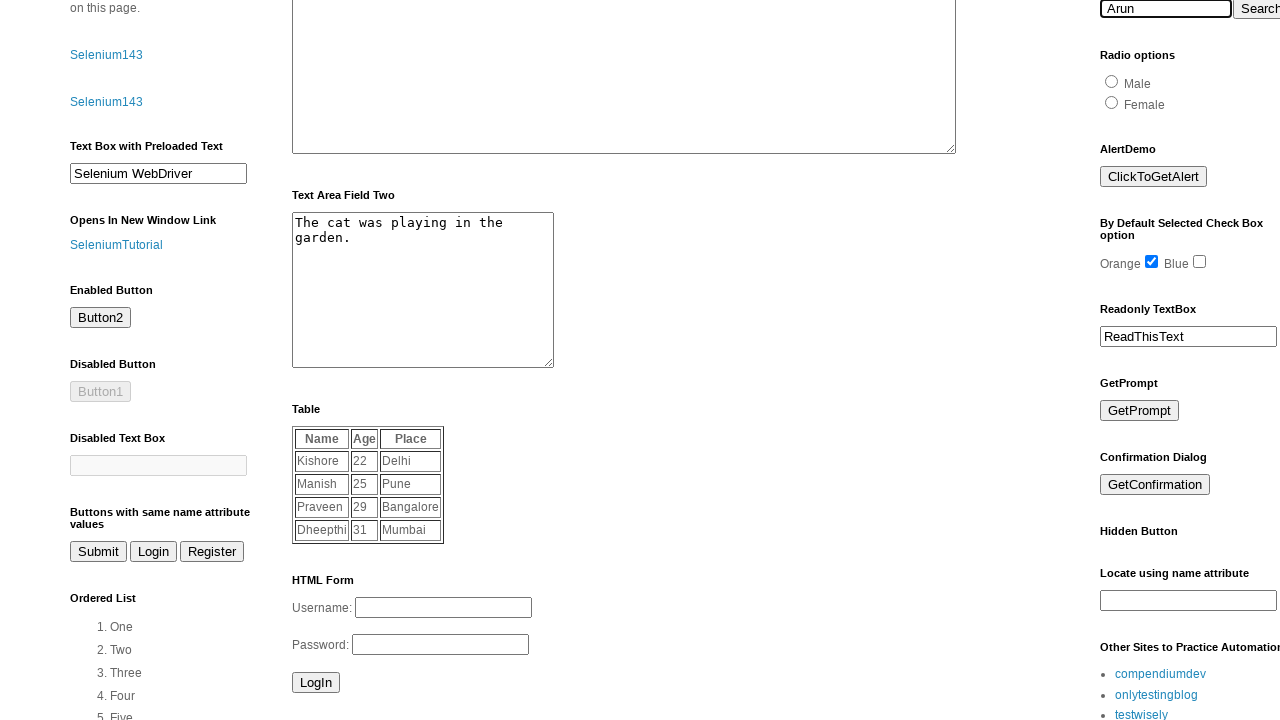

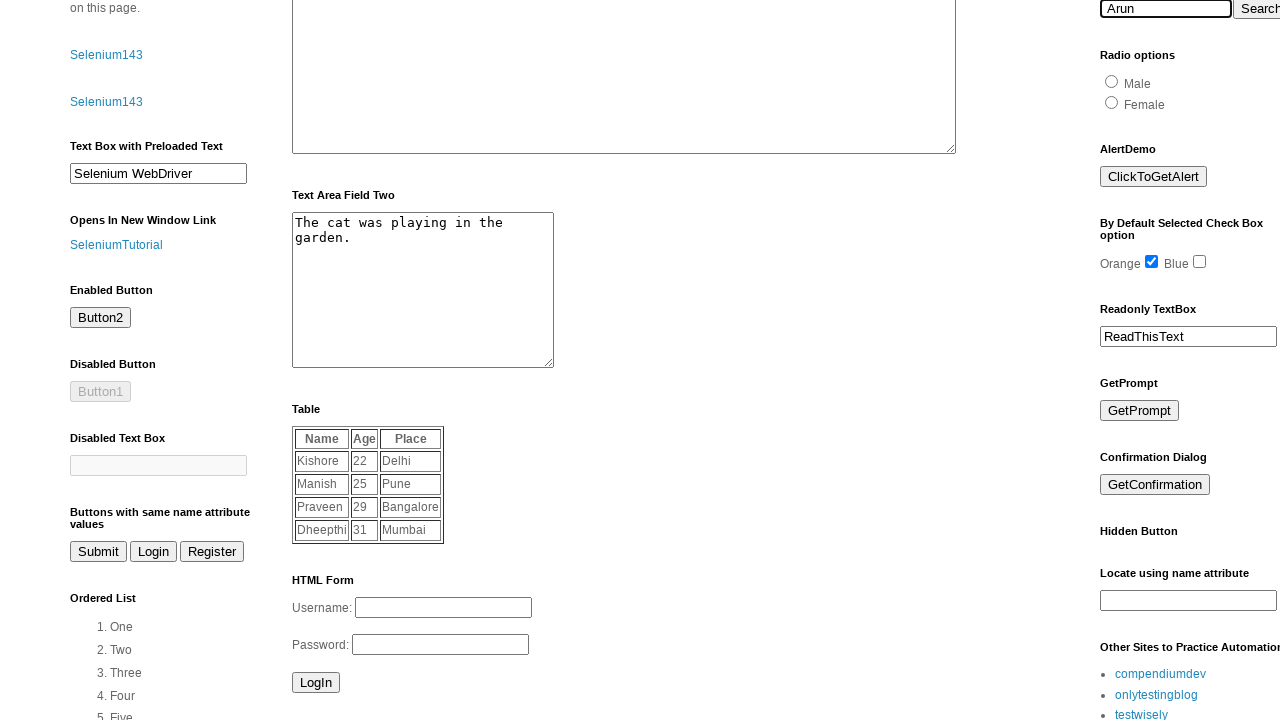